Tests window handling by opening new windows and tabs, switching between them, and closing specific windows

Starting URL: https://chroma-tech-academy.mexil.it/static_page/

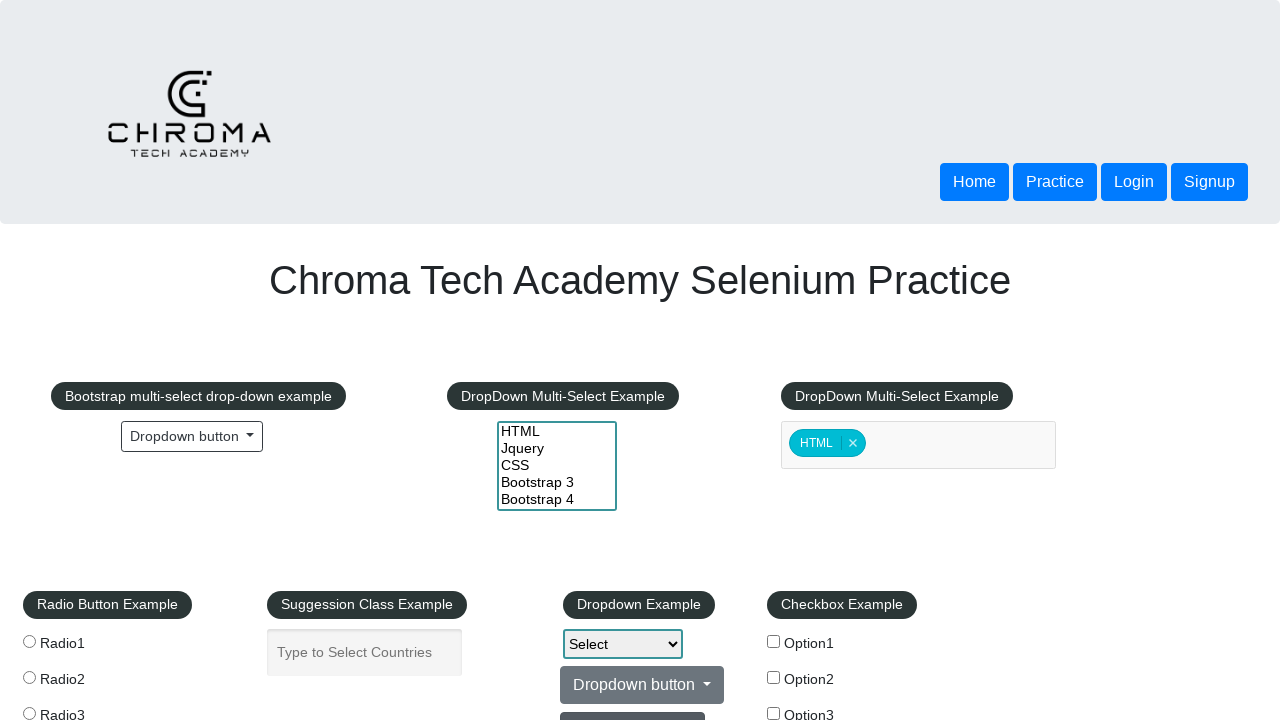

Clicked button to open new window at (72, 360) on button#openwindow
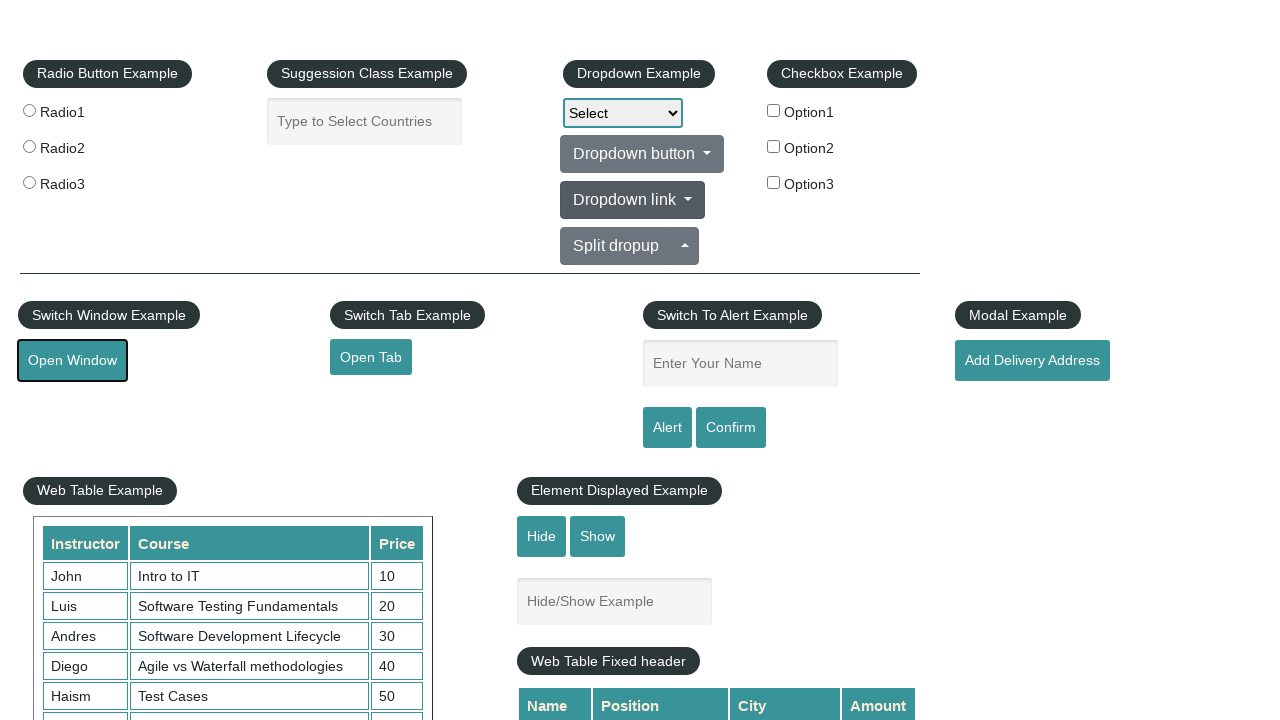

Retrieved all open pages/windows from context
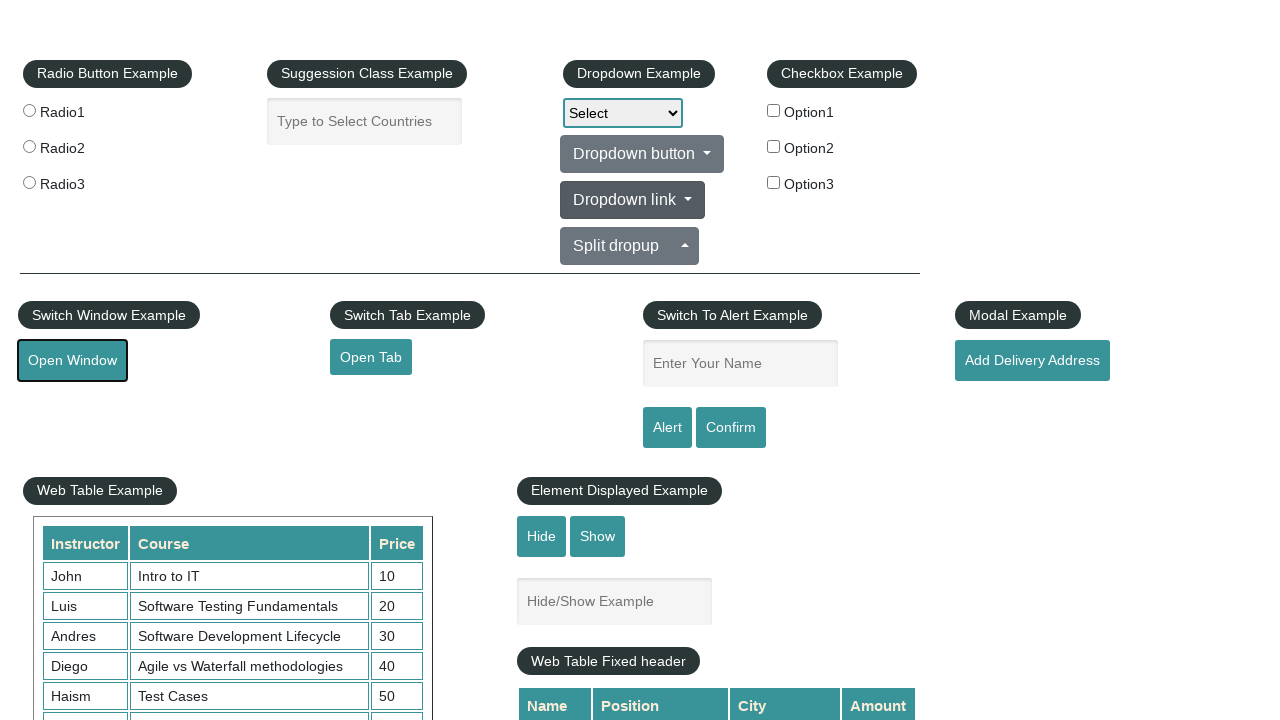

Identified newly opened window as the last page in context
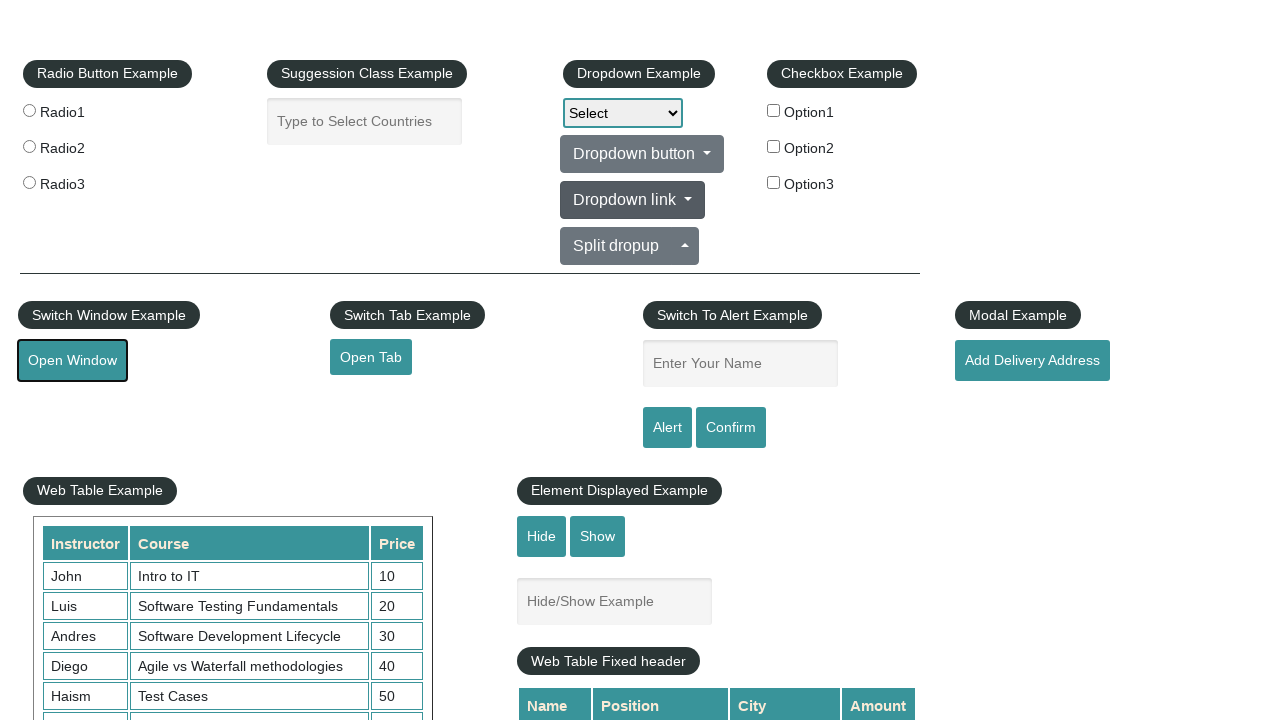

Closed the newly opened window
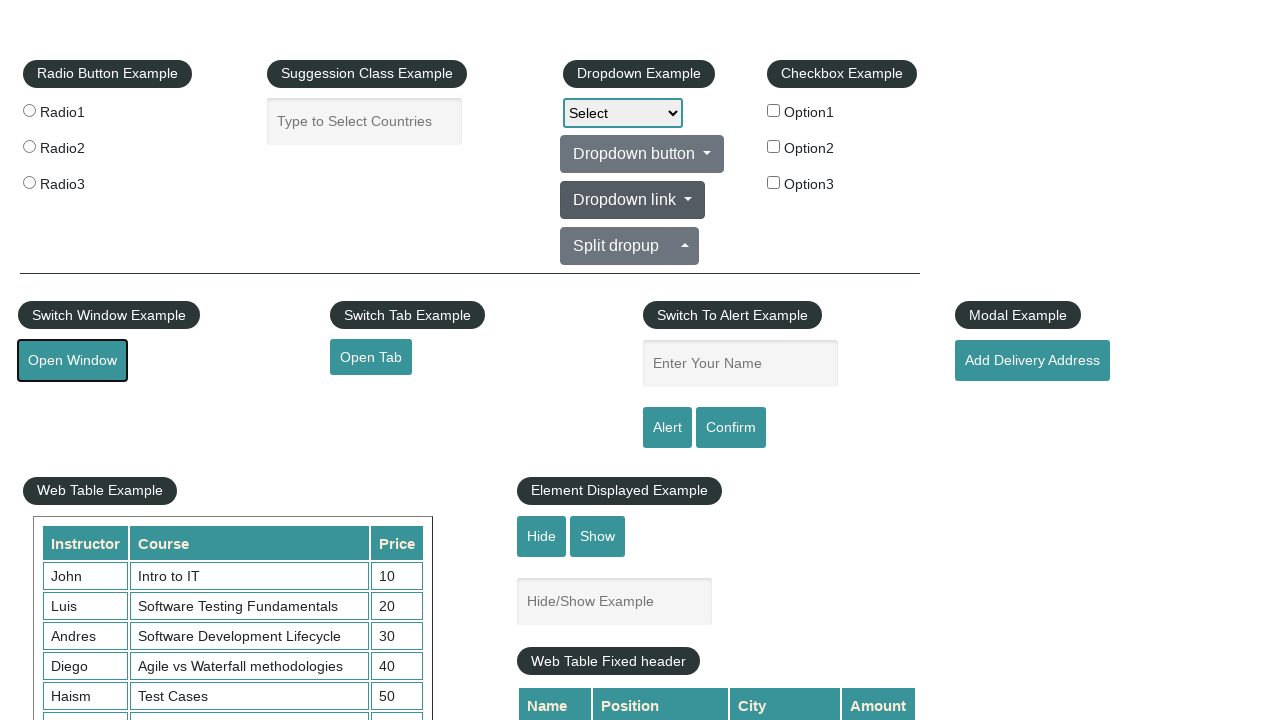

Clicked link to open new tab at (371, 357) on a#opentab
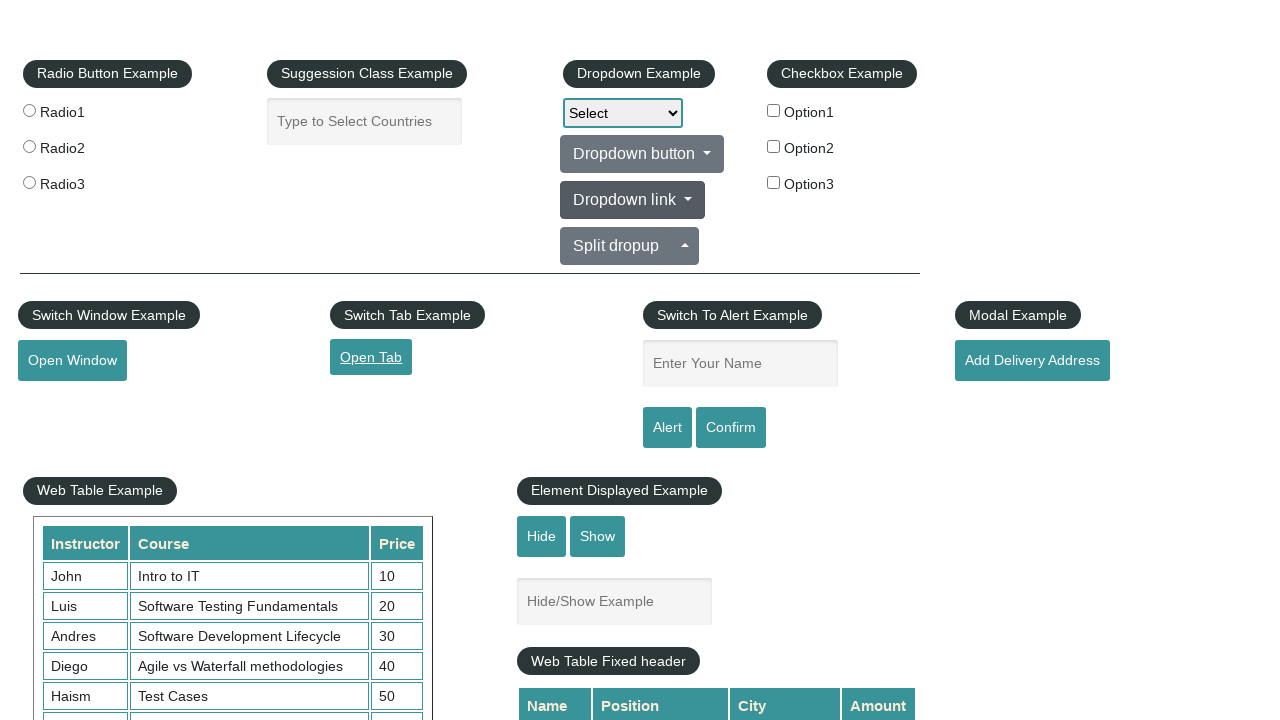

Waited for new tab to open (2000ms timeout)
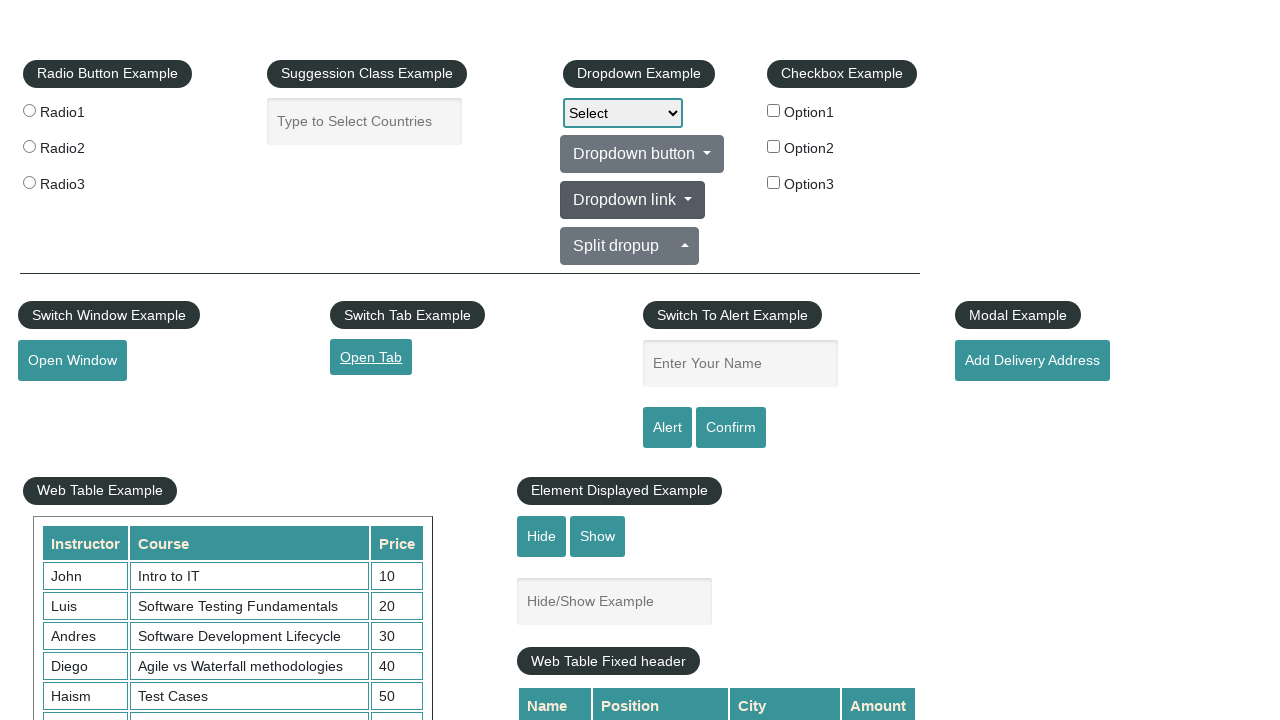

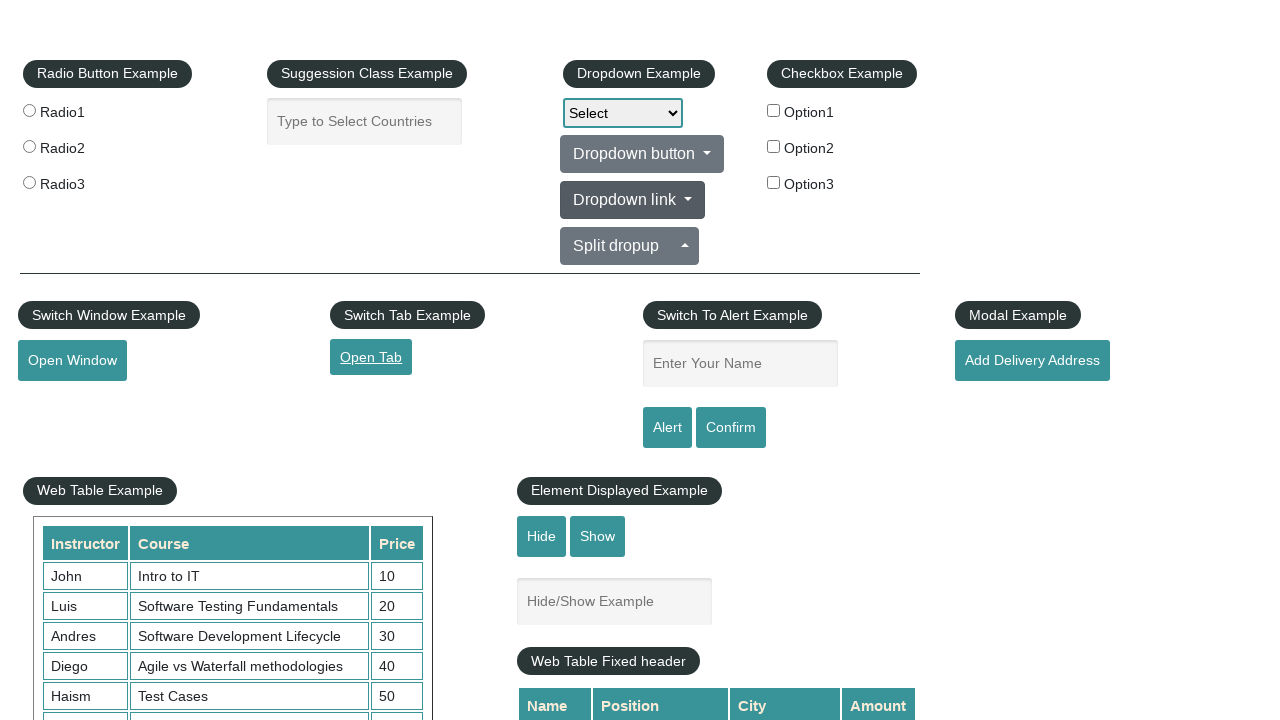